Tests double-click functionality on a button element by performing a double-click action on the designated double-click button on a demo site.

Starting URL: https://demoqa.com/buttons

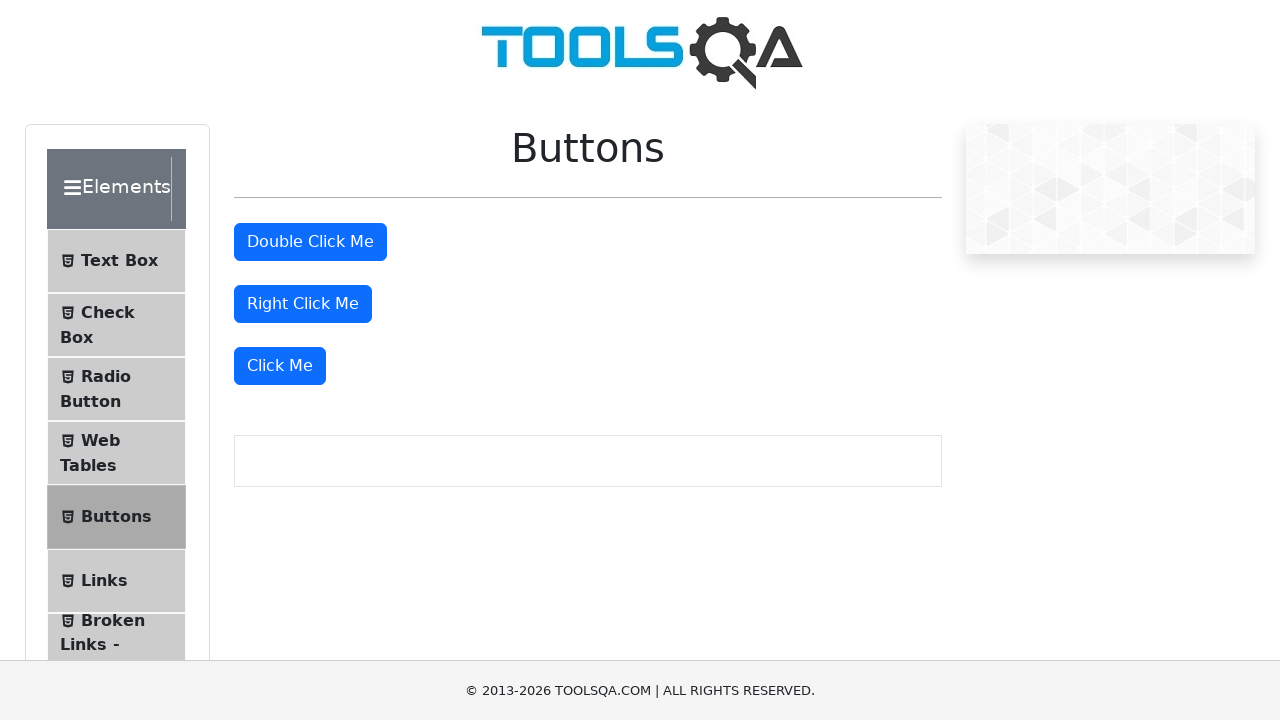

Double-click button is visible on the page
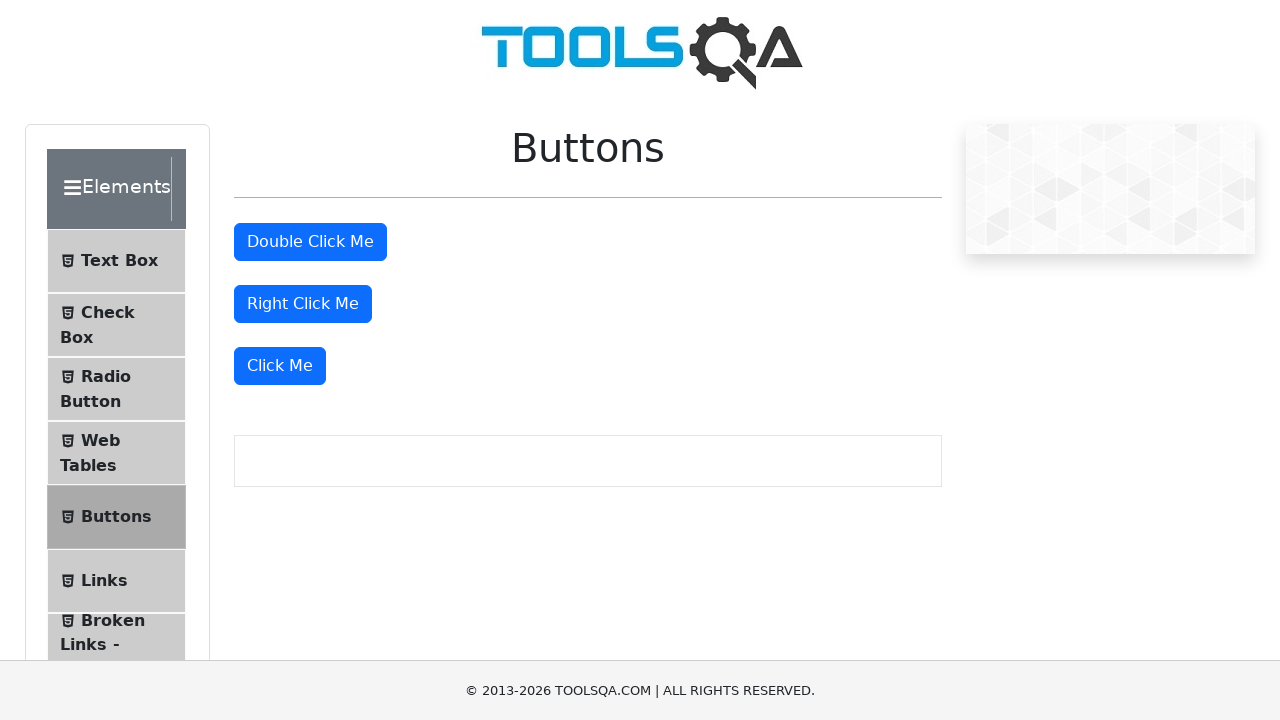

Performed double-click action on the double-click button at (310, 242) on #doubleClickBtn
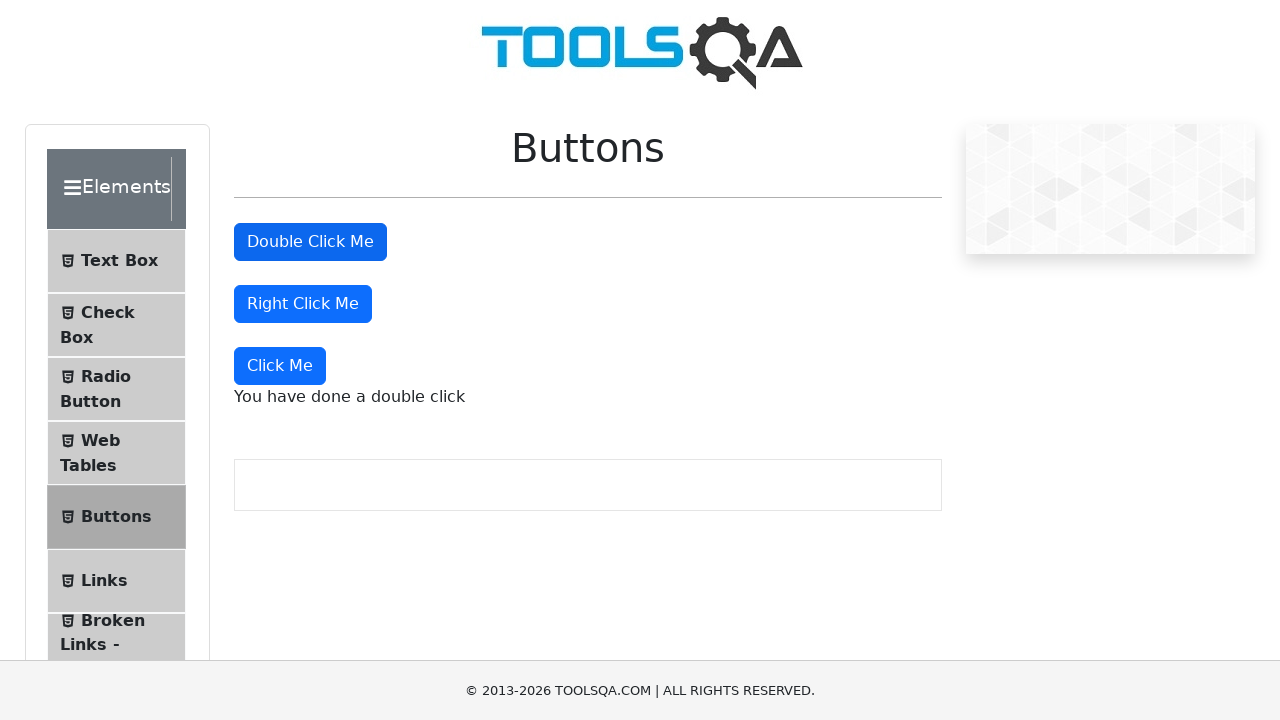

Success message appeared confirming double-click functionality
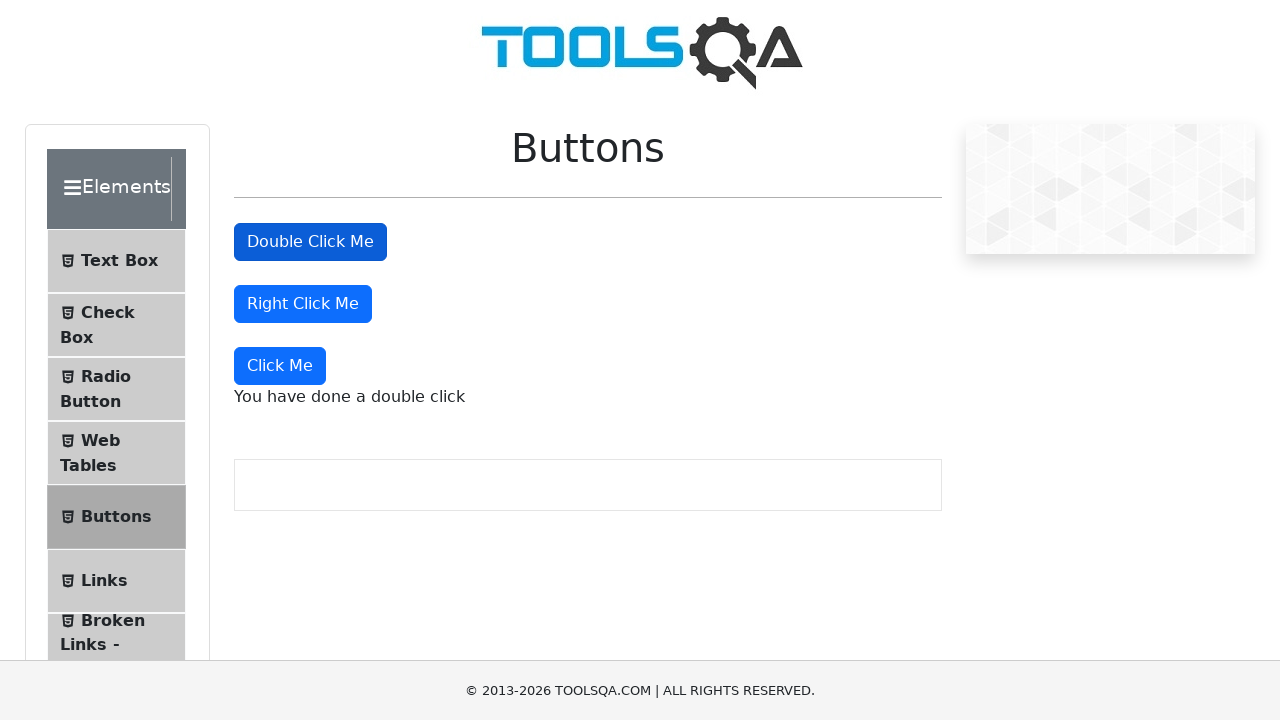

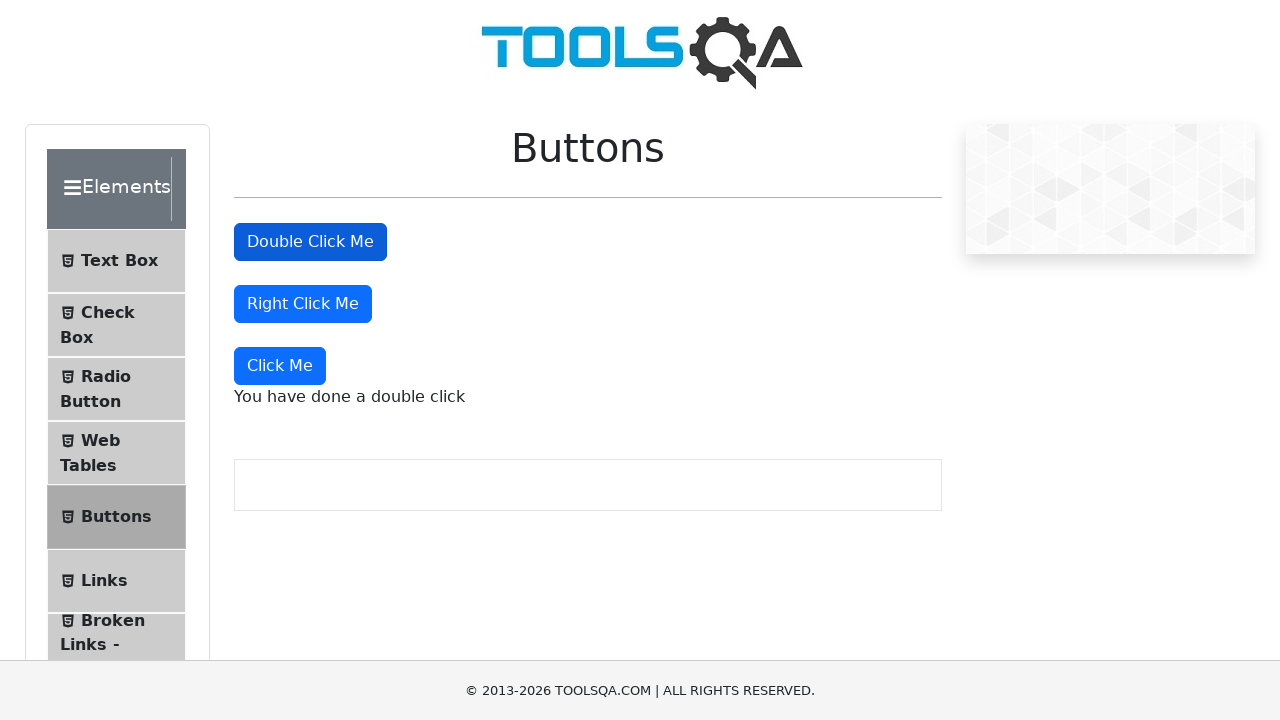